Tests that entered text is trimmed when saving edits to a todo item.

Starting URL: https://demo.playwright.dev/todomvc

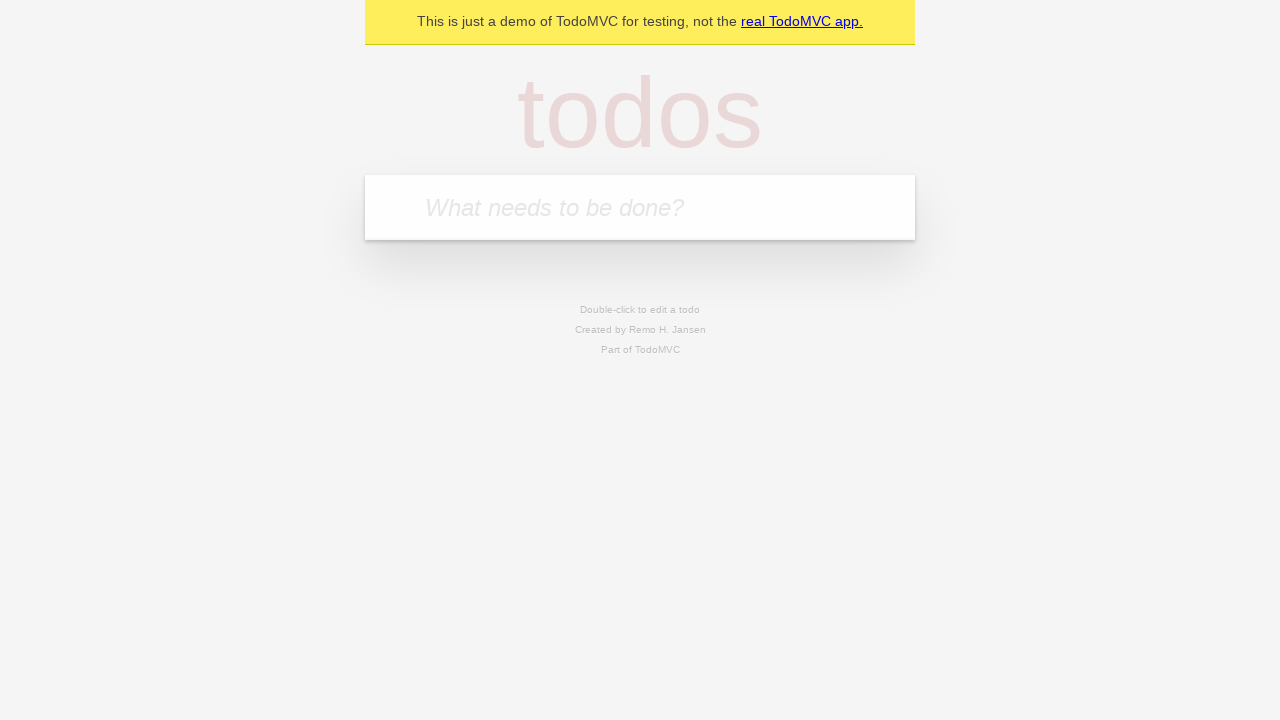

Filled todo input with 'buy some cheese' on internal:attr=[placeholder="What needs to be done?"i]
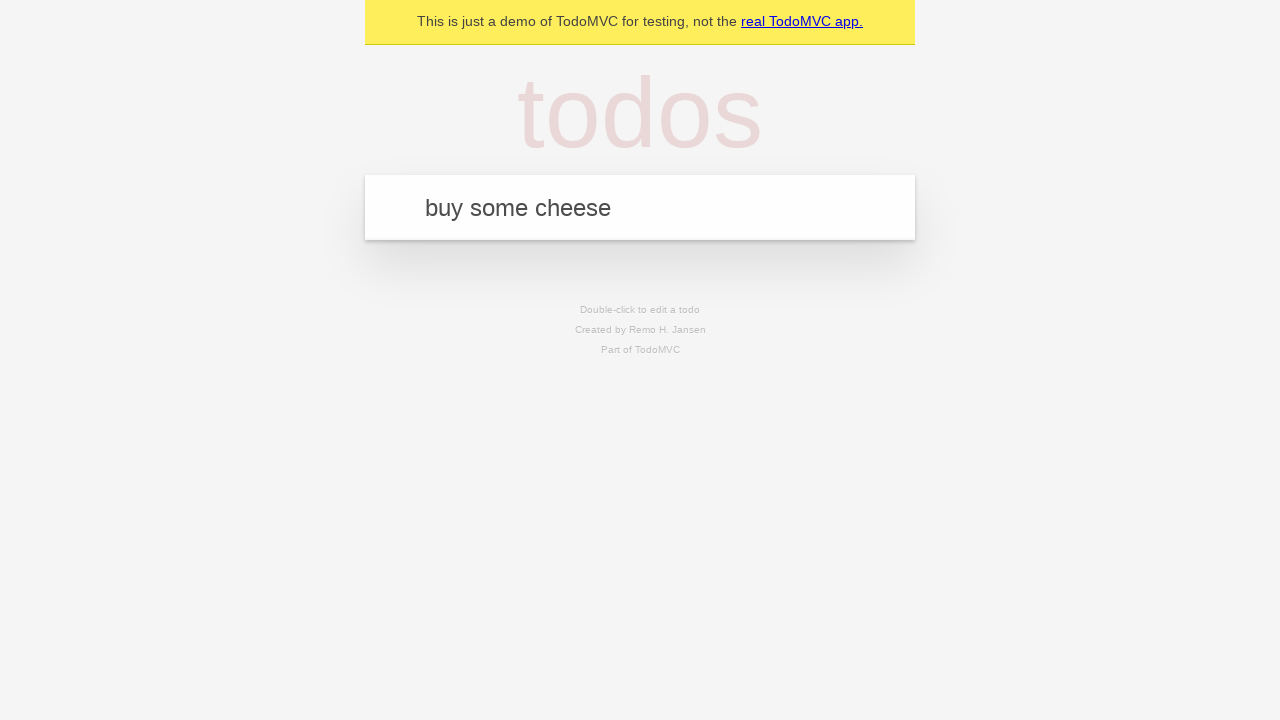

Pressed Enter to create todo 'buy some cheese' on internal:attr=[placeholder="What needs to be done?"i]
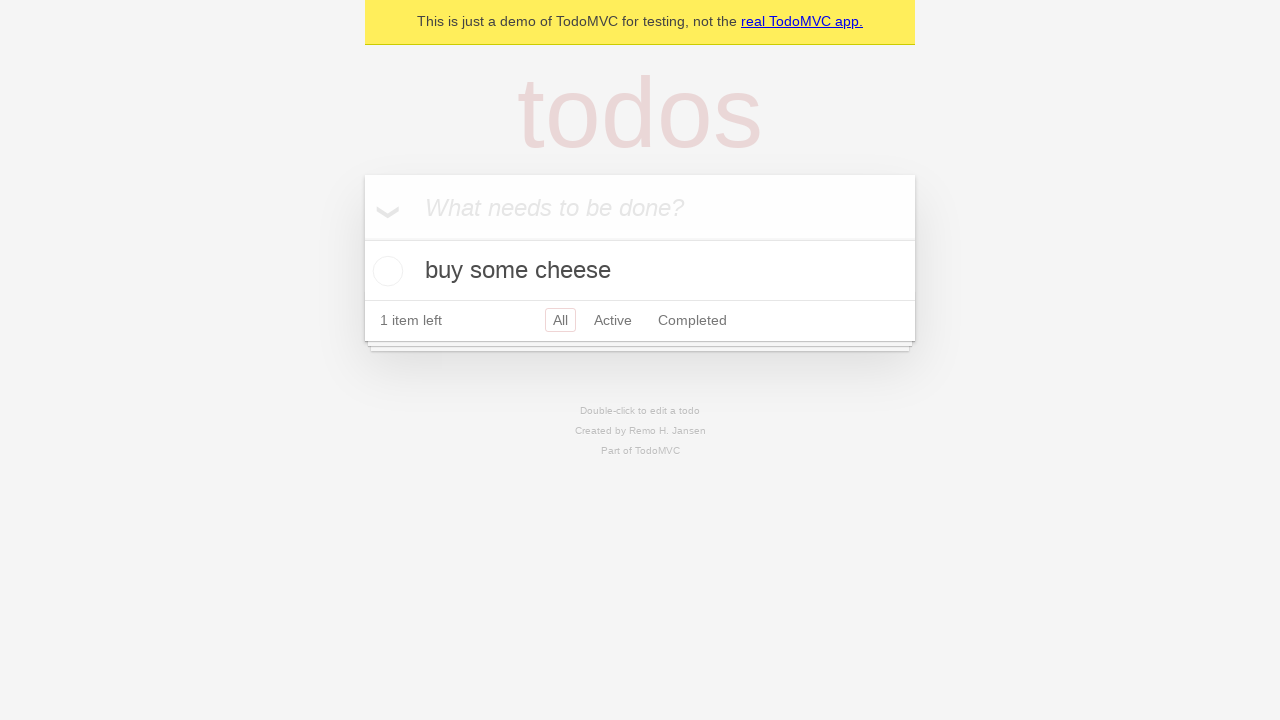

Filled todo input with 'feed the cat' on internal:attr=[placeholder="What needs to be done?"i]
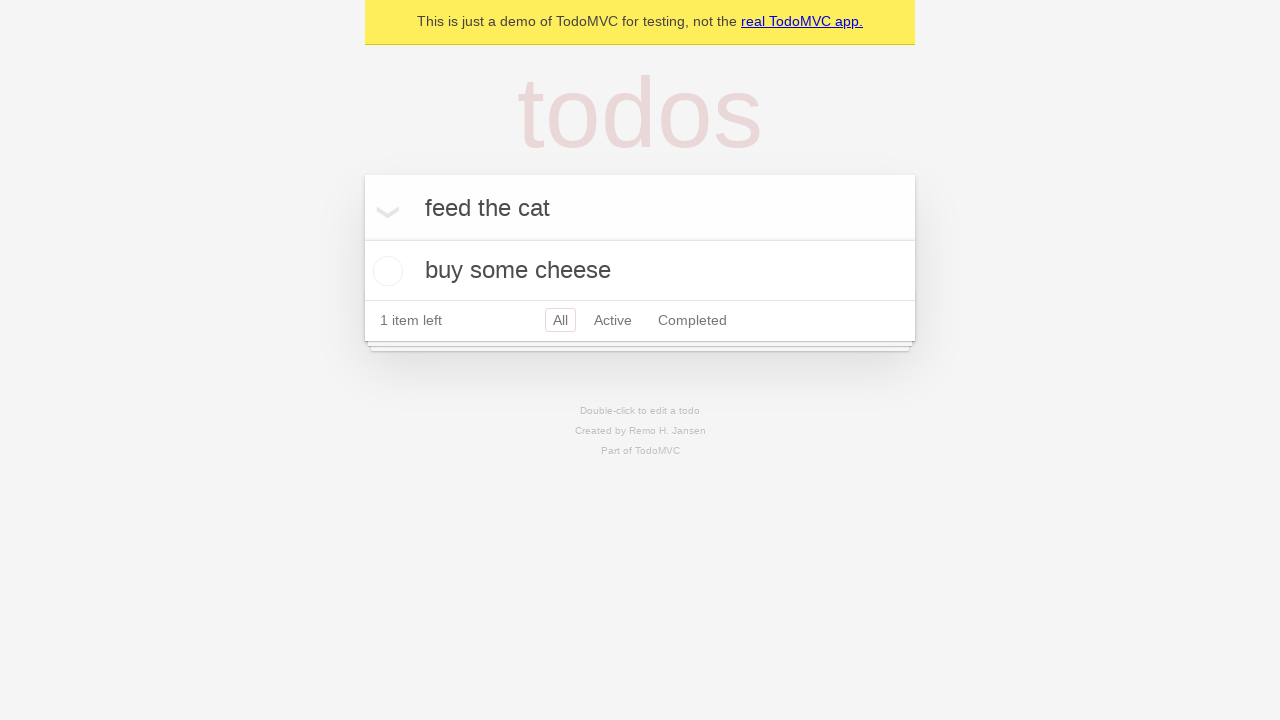

Pressed Enter to create todo 'feed the cat' on internal:attr=[placeholder="What needs to be done?"i]
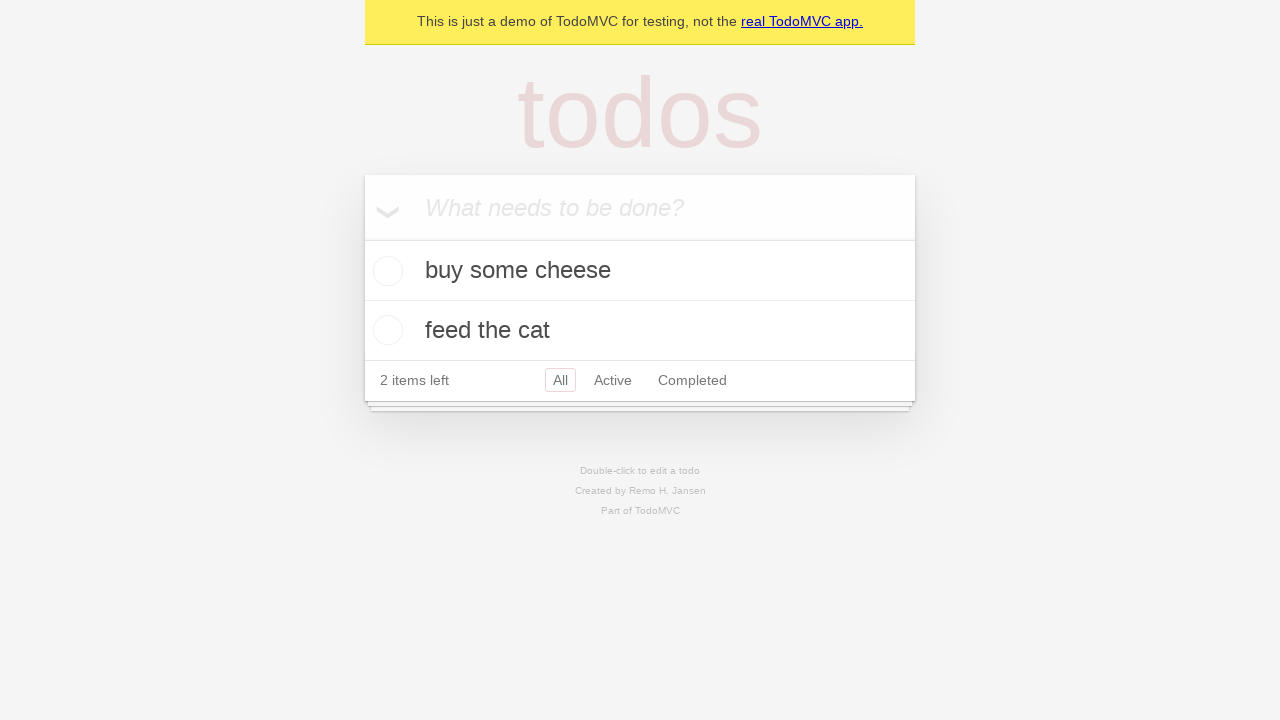

Filled todo input with 'book a doctors appointment' on internal:attr=[placeholder="What needs to be done?"i]
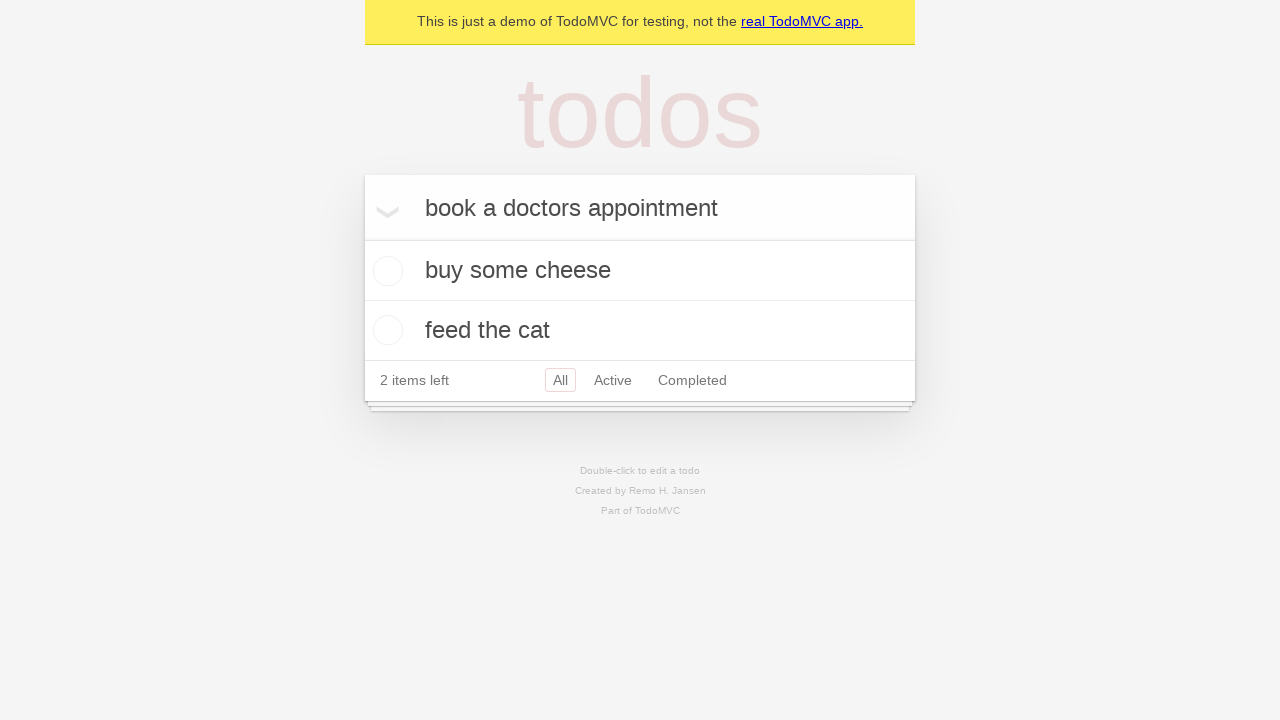

Pressed Enter to create todo 'book a doctors appointment' on internal:attr=[placeholder="What needs to be done?"i]
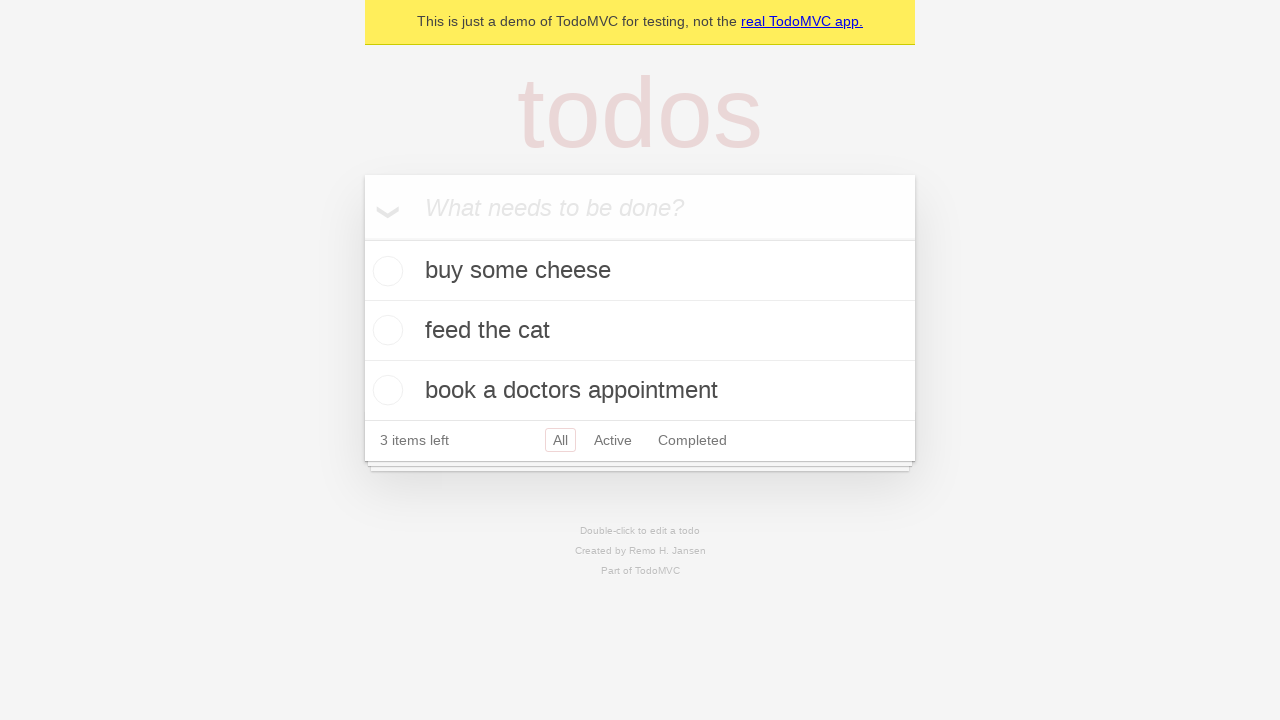

Double-clicked second todo item to enter edit mode at (640, 331) on [data-testid='todo-item'] >> nth=1
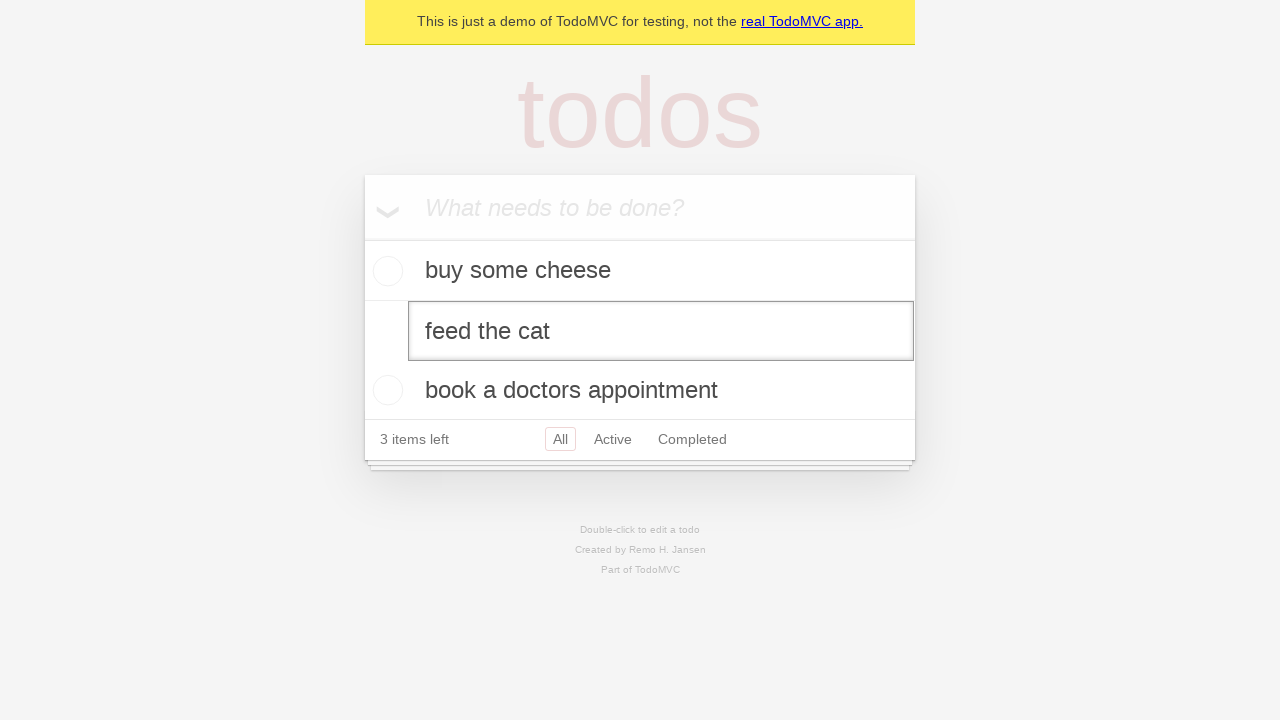

Filled edit input with whitespace-padded text '    buy some sausages    ' on [data-testid='todo-item'] >> nth=1 >> internal:role=textbox[name="Edit"i]
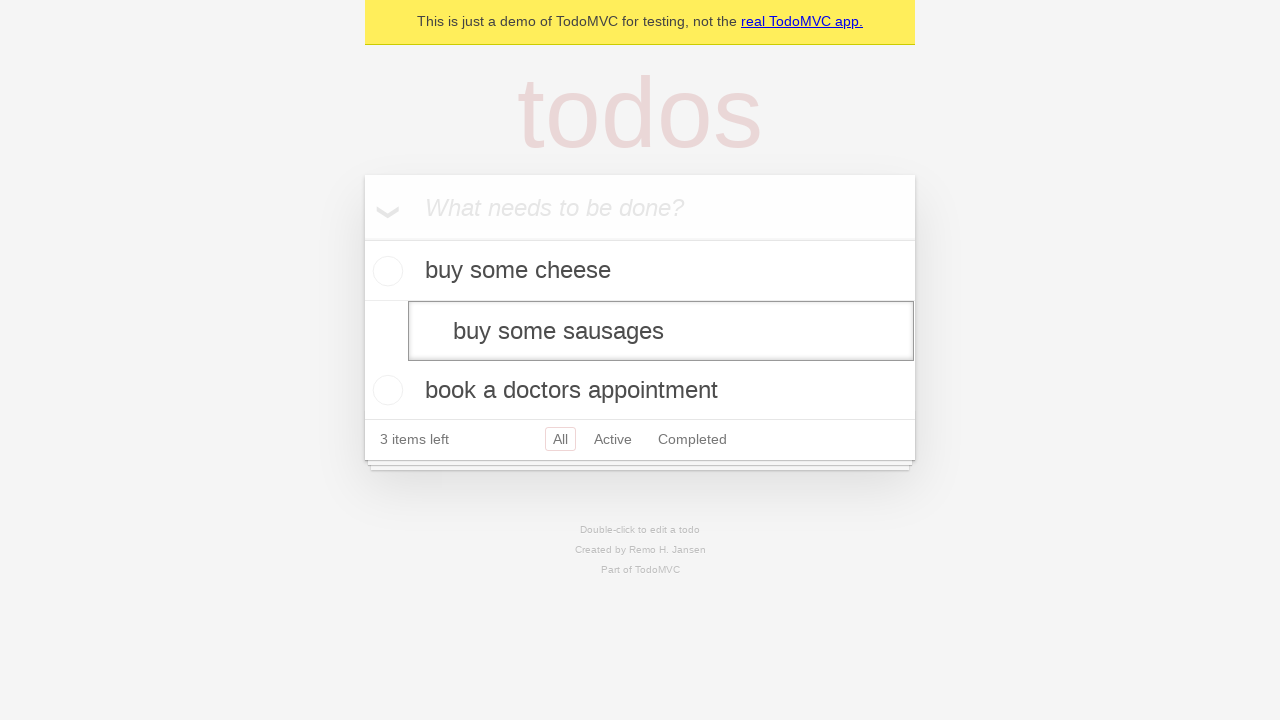

Pressed Enter to save edited todo with trimmed text on [data-testid='todo-item'] >> nth=1 >> internal:role=textbox[name="Edit"i]
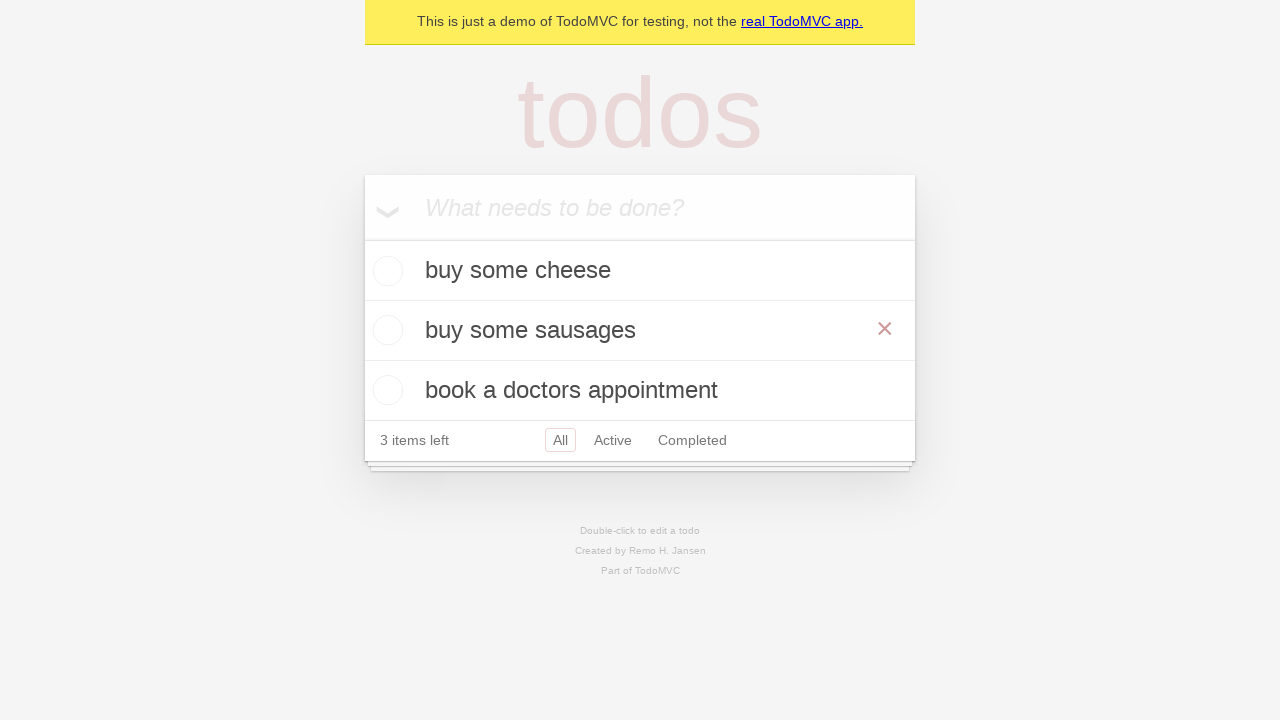

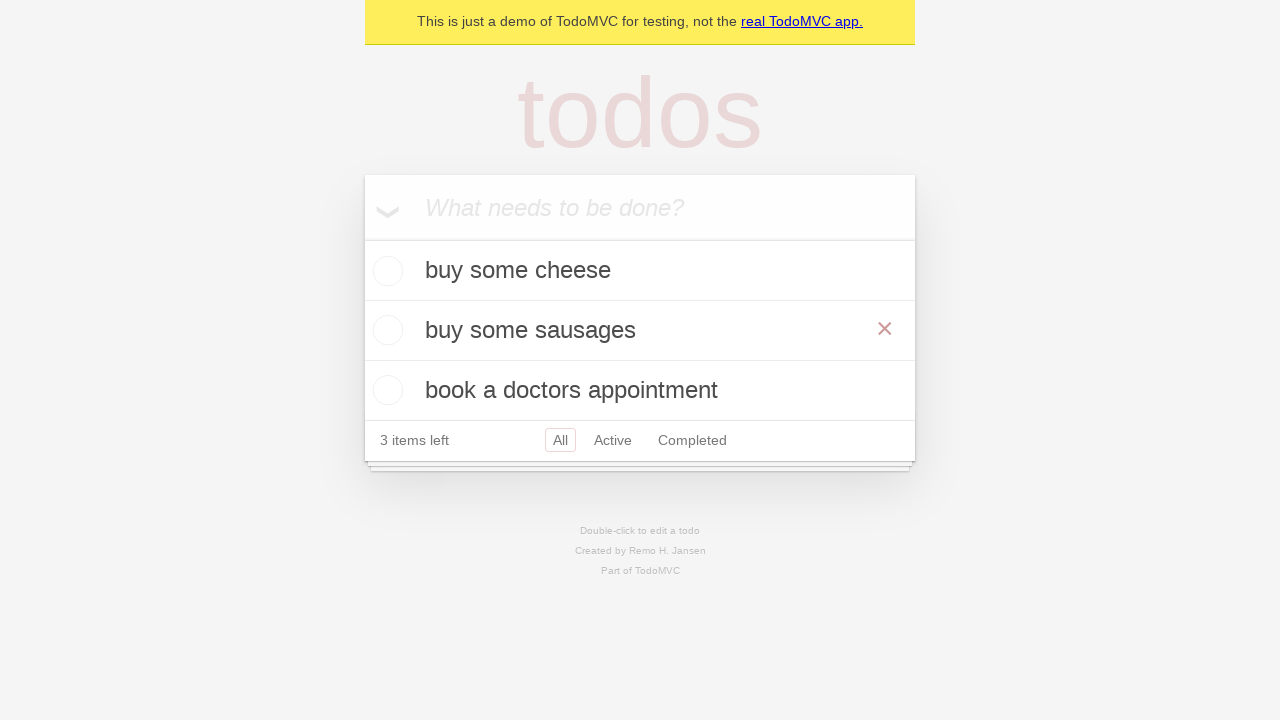